Tests navigation to the Status Codes page and verifies that clicking the 301 status code link displays the correct message confirming a 301 status code was returned.

Starting URL: https://the-internet.herokuapp.com/

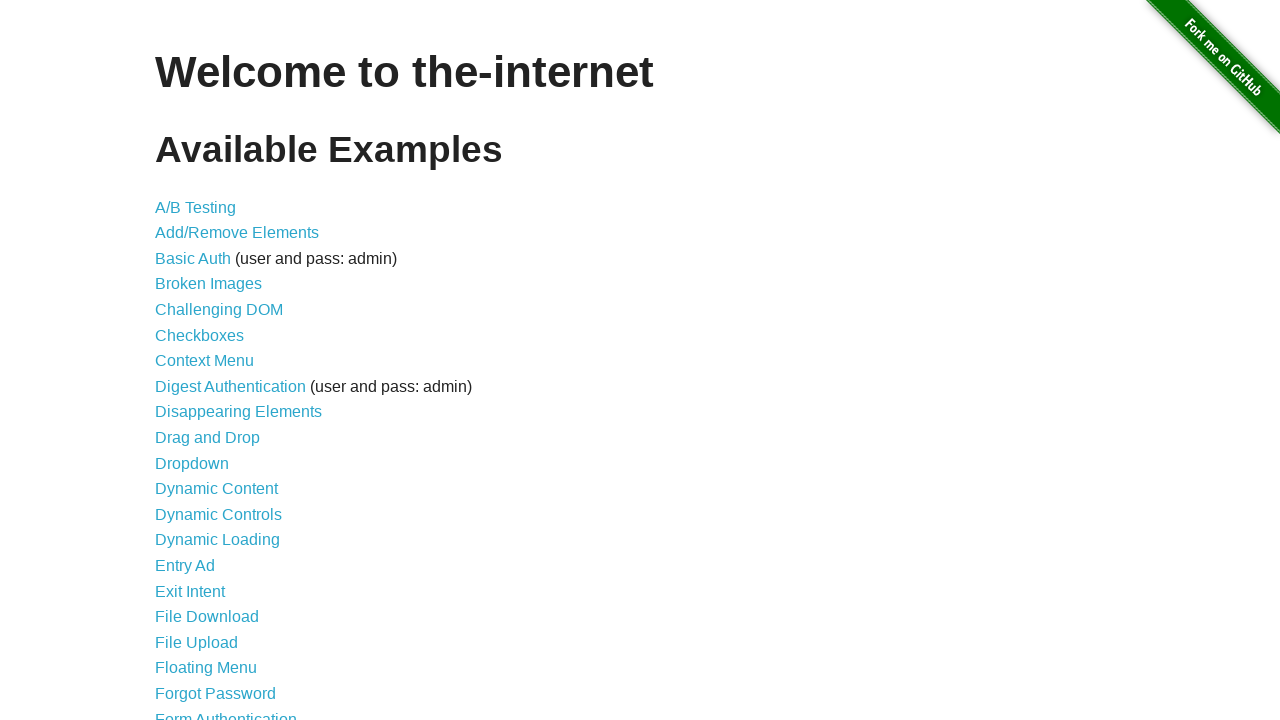

Clicked on Status Codes link at (203, 600) on text=Status Codes
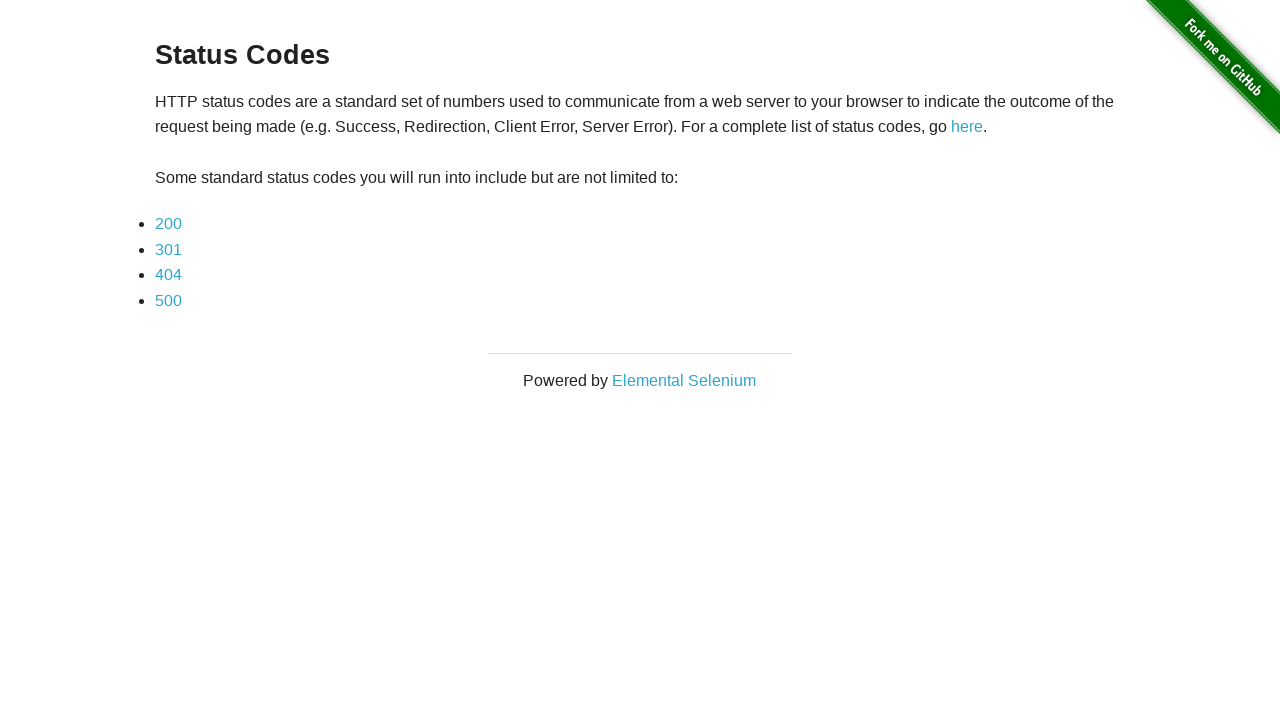

Clicked on 301 status code link at (168, 249) on text=301
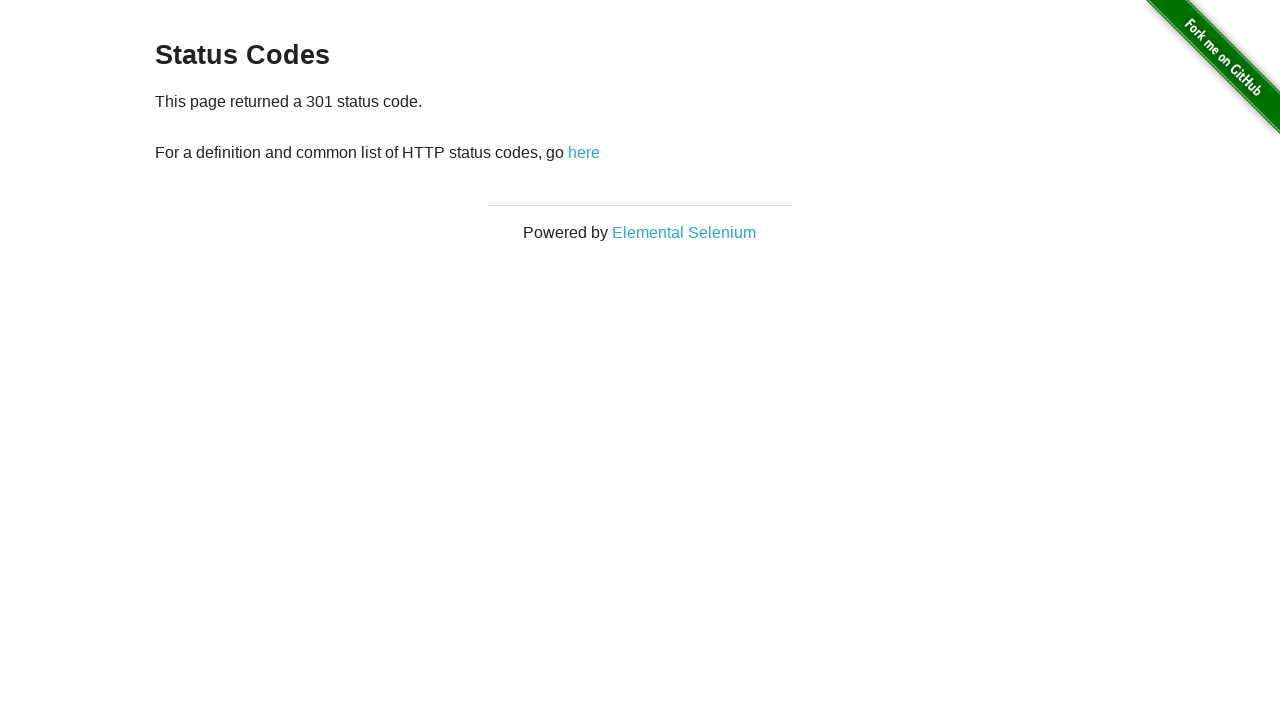

Waited for status code message to load
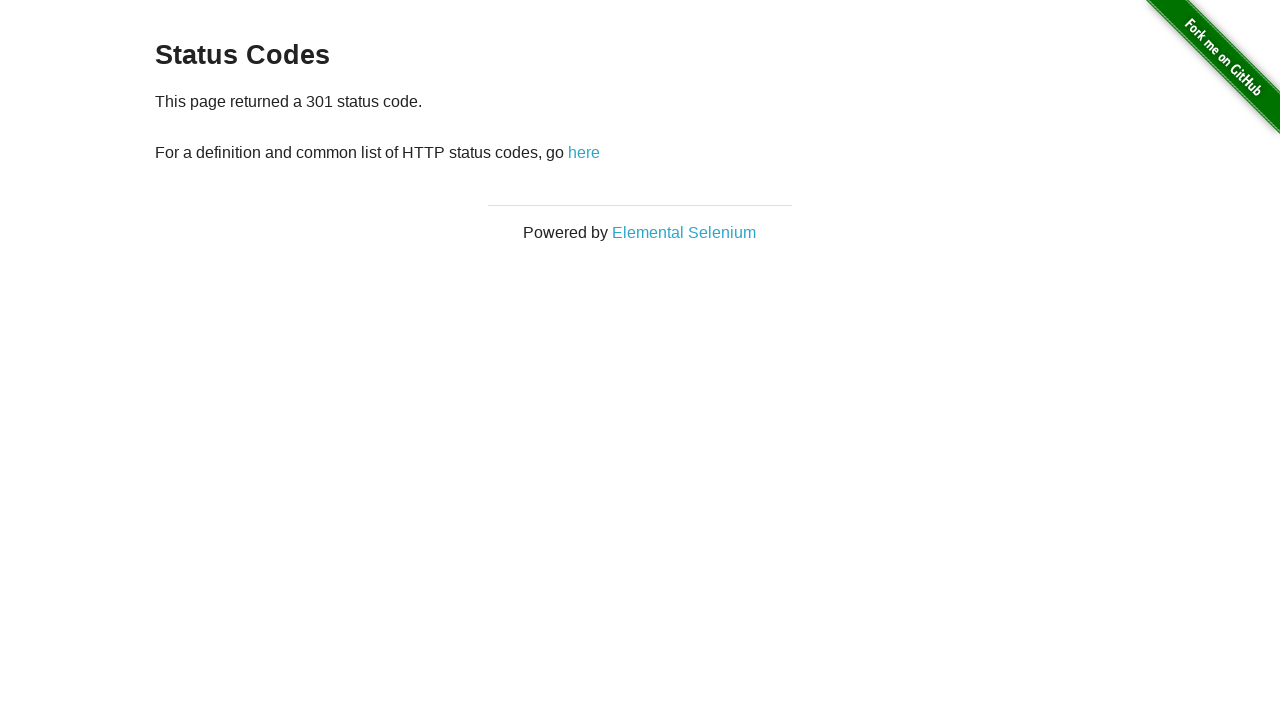

Retrieved status code message text
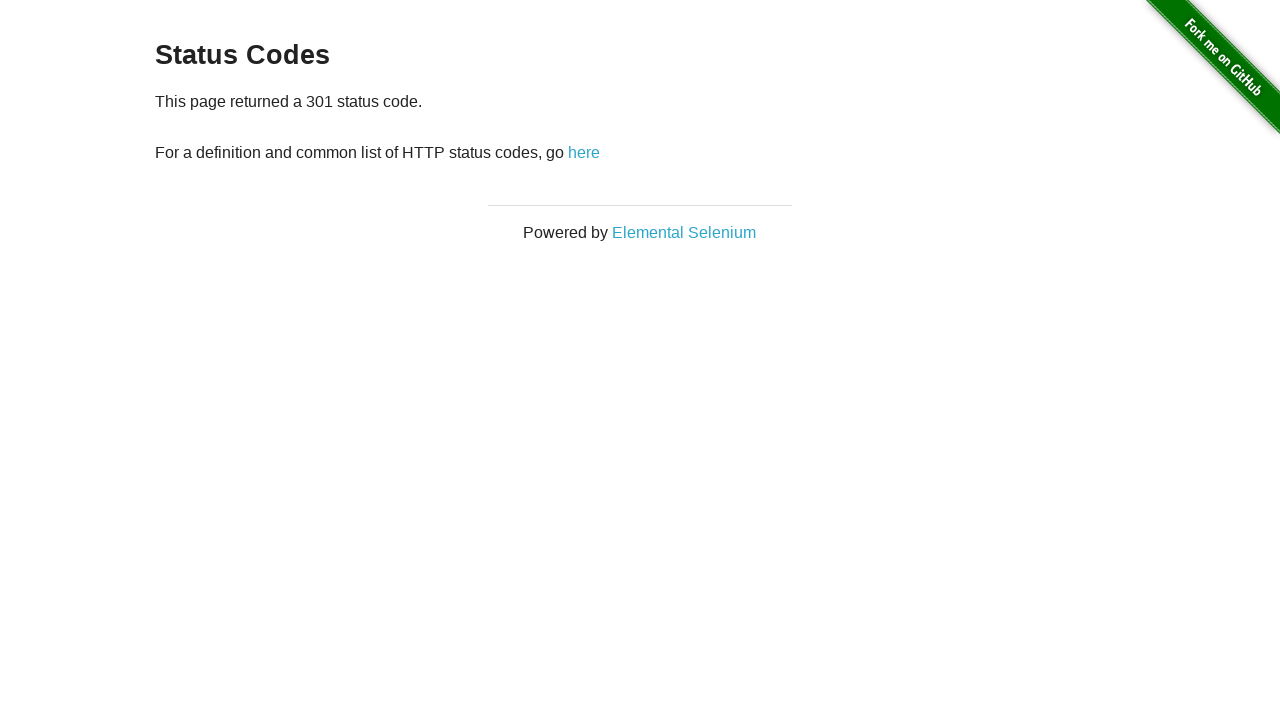

Verified that 301 status code message is displayed
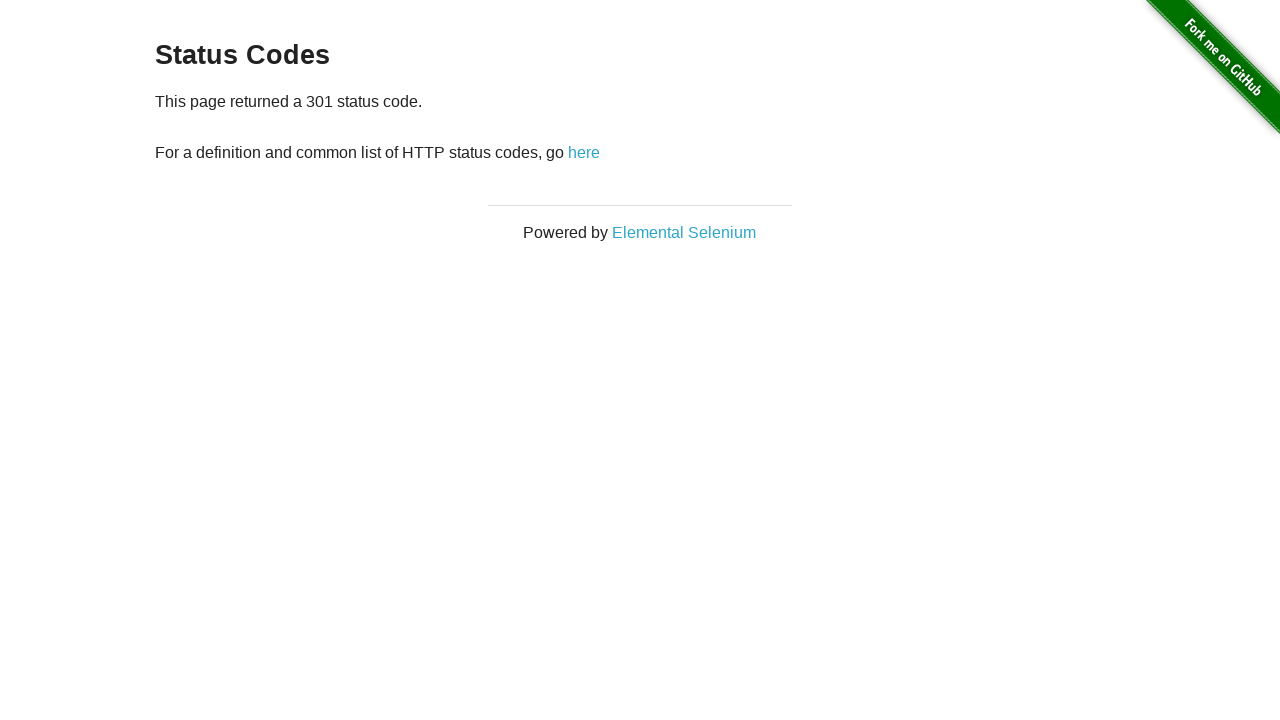

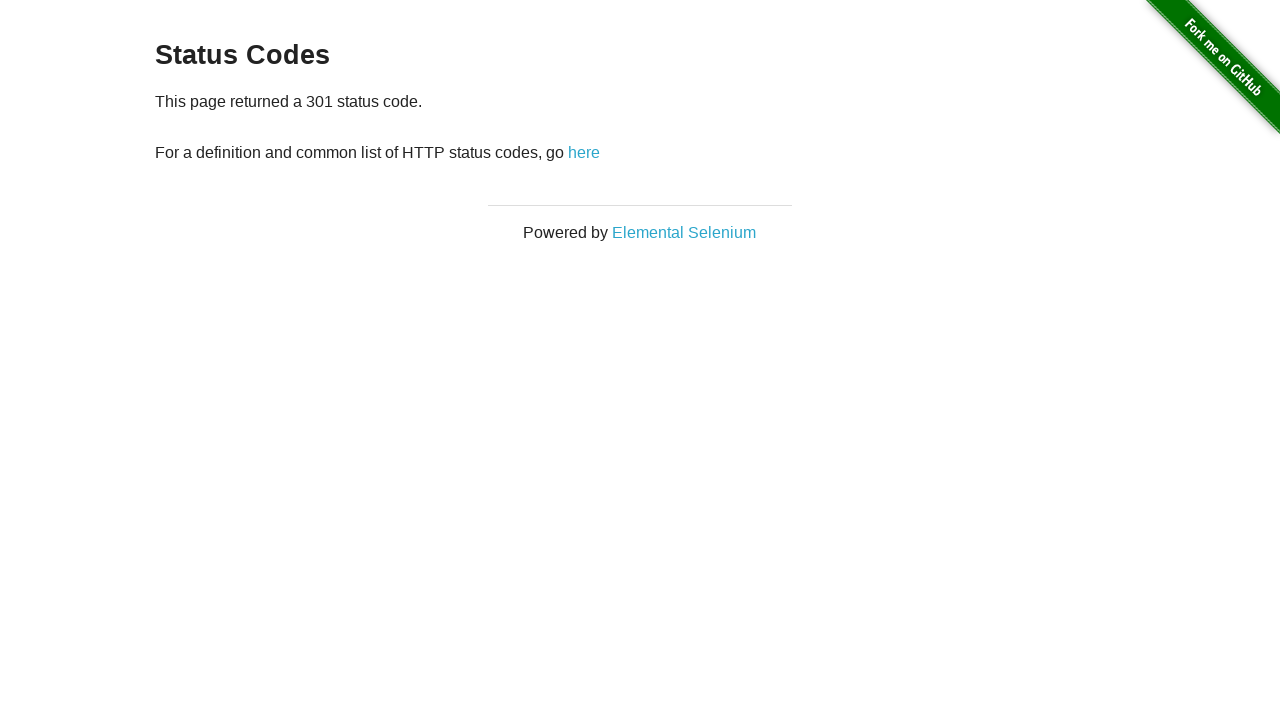